Verifies that the dropdown menu contains all expected component links

Starting URL: https://formy-project.herokuapp.com/

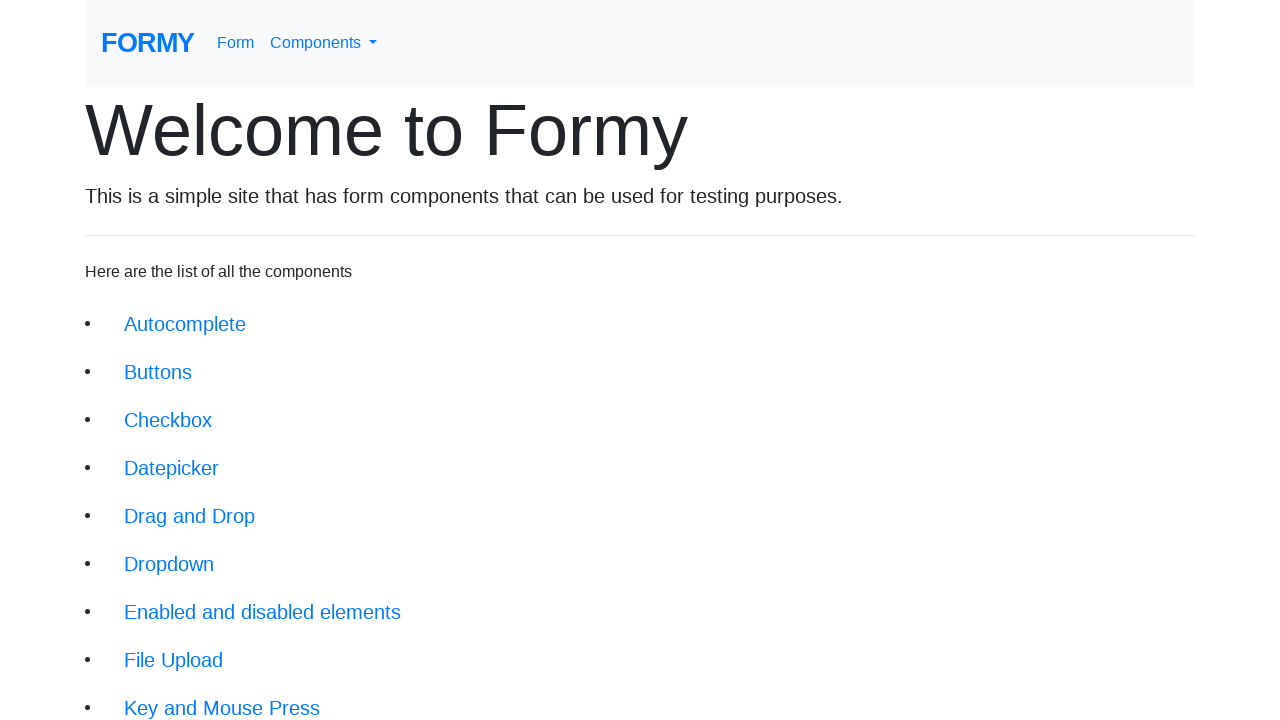

Clicked on the Components dropdown menu at (324, 43) on a#navbarDropdownMenuLink
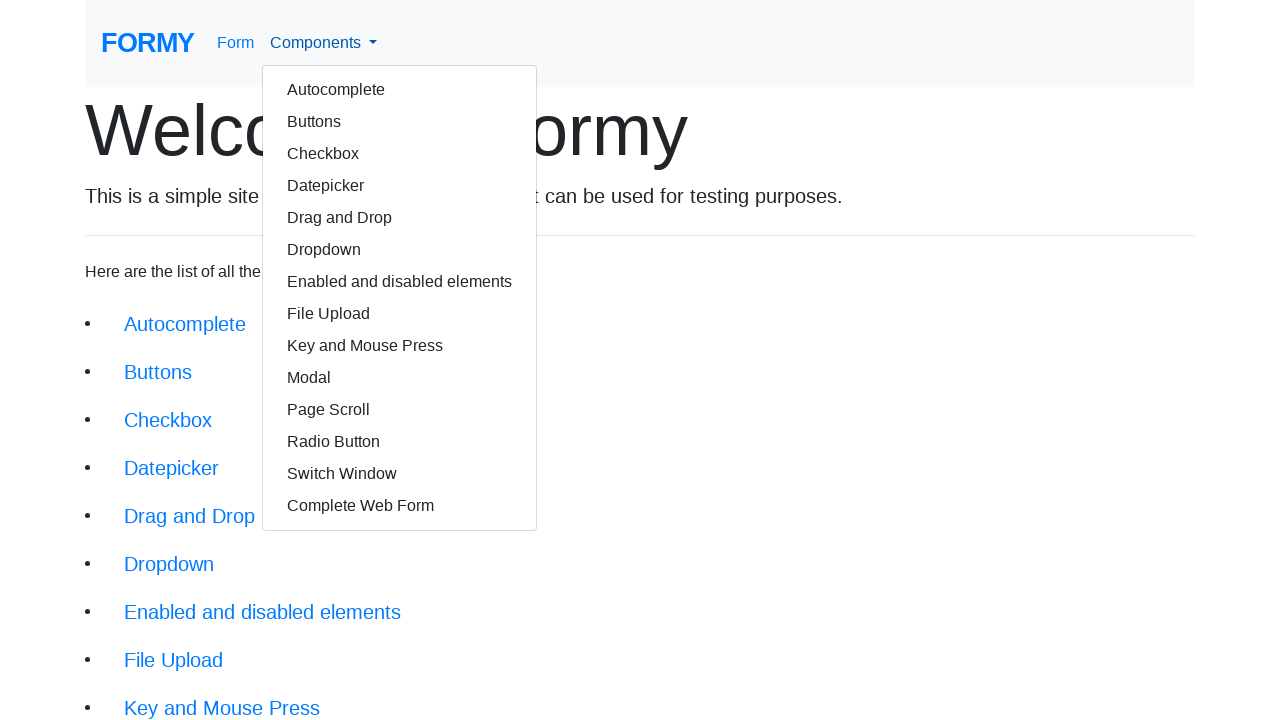

Dropdown menu items loaded and are visible
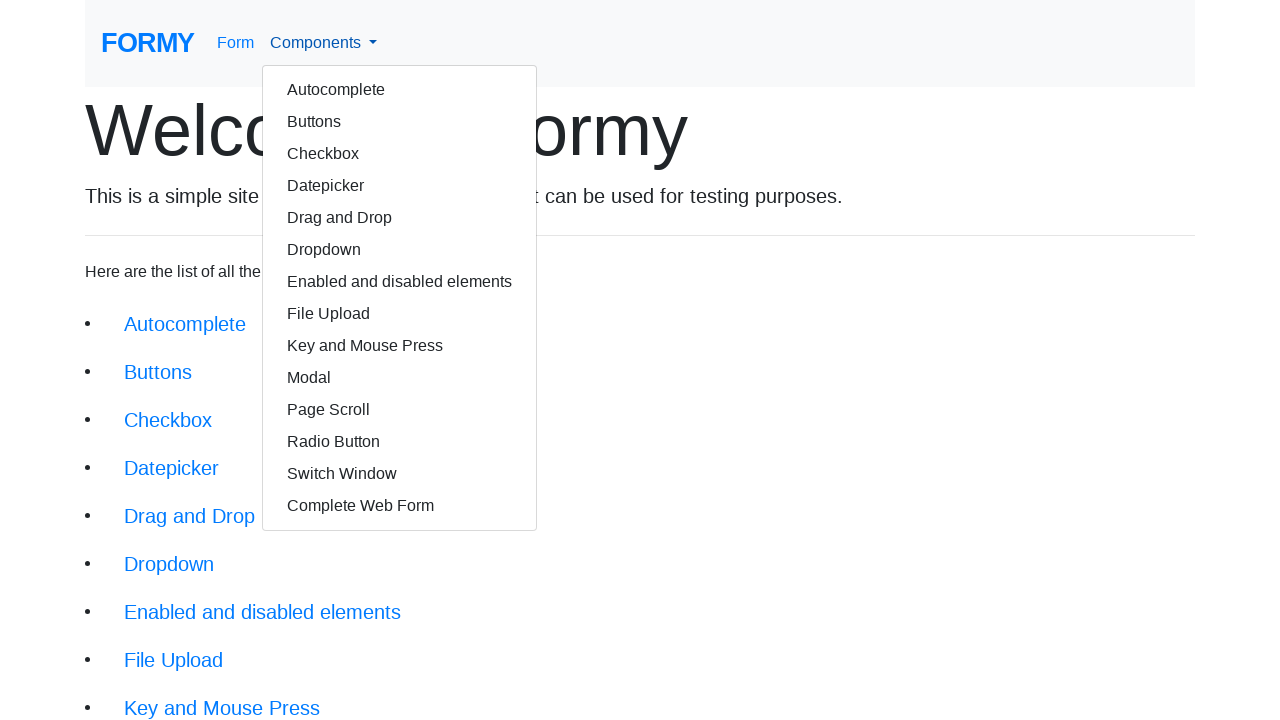

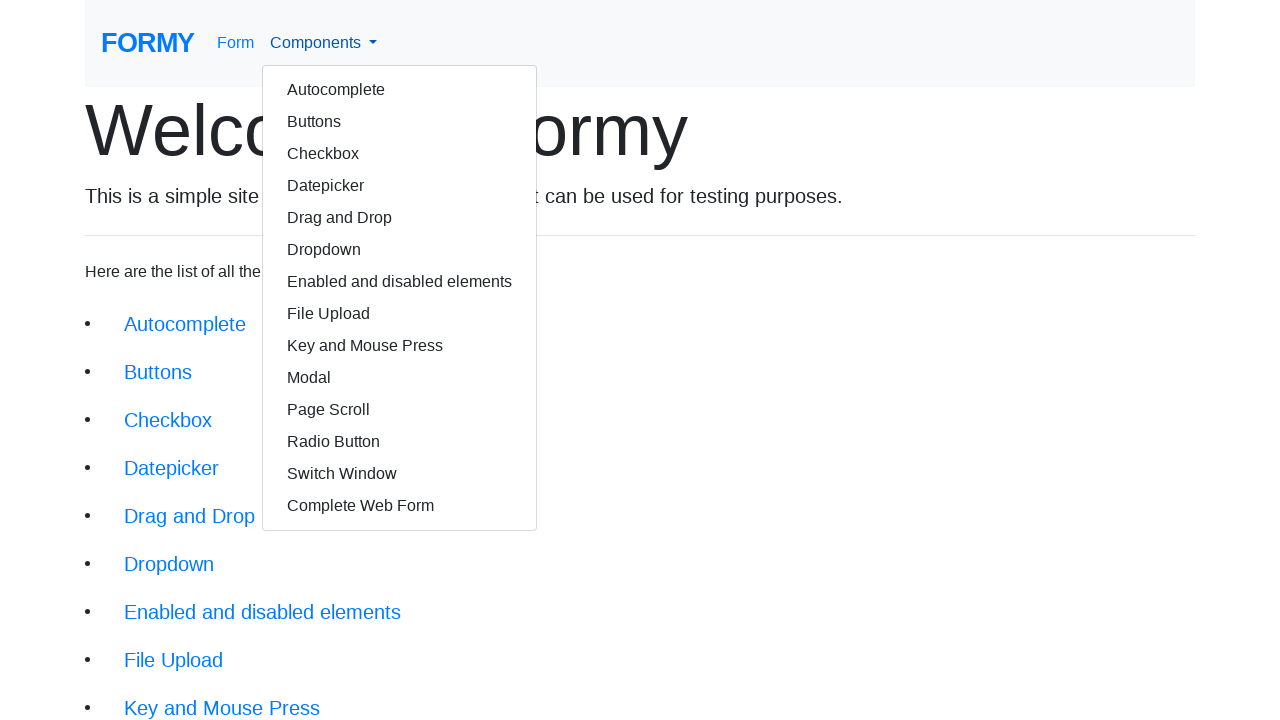